Tests dropdown selection functionality on a registration form by selecting date of birth (year, month, and day) from dropdown menus

Starting URL: https://demo.automationtesting.in/Register.html

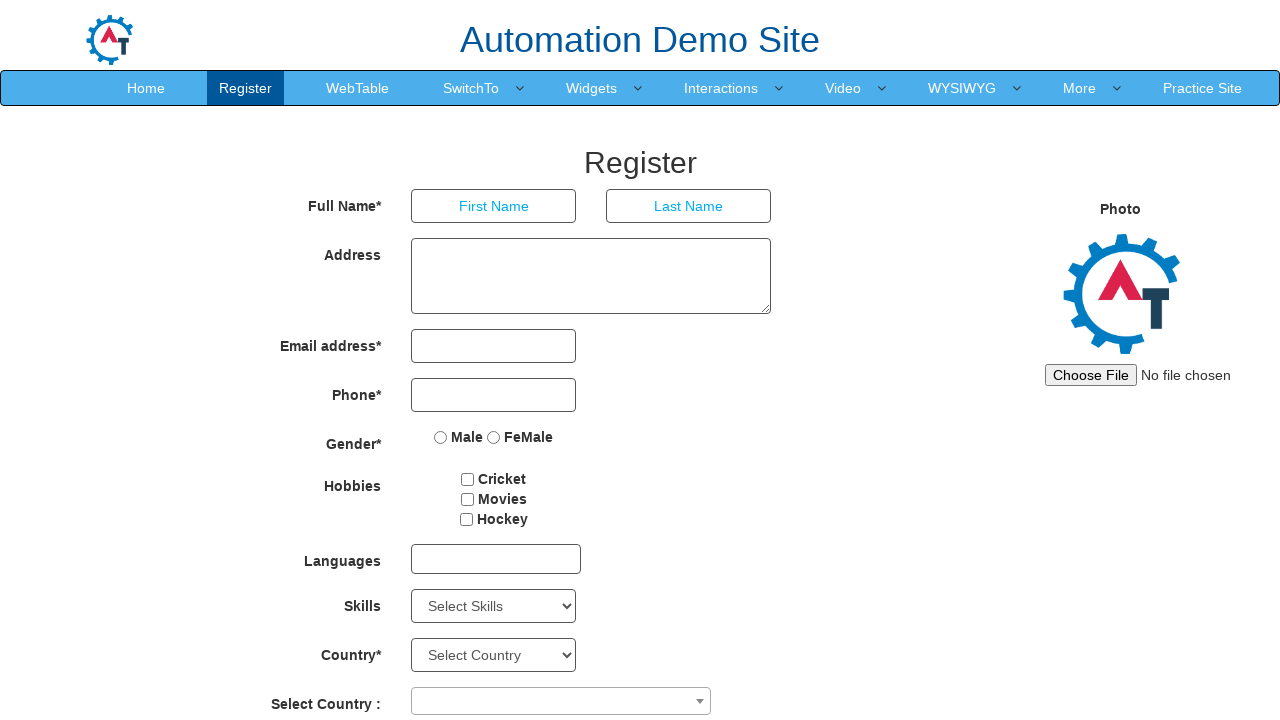

Selected 'August' from month dropdown on //*[@id="basicBootstrapForm"]/div[11]/div[2]/select
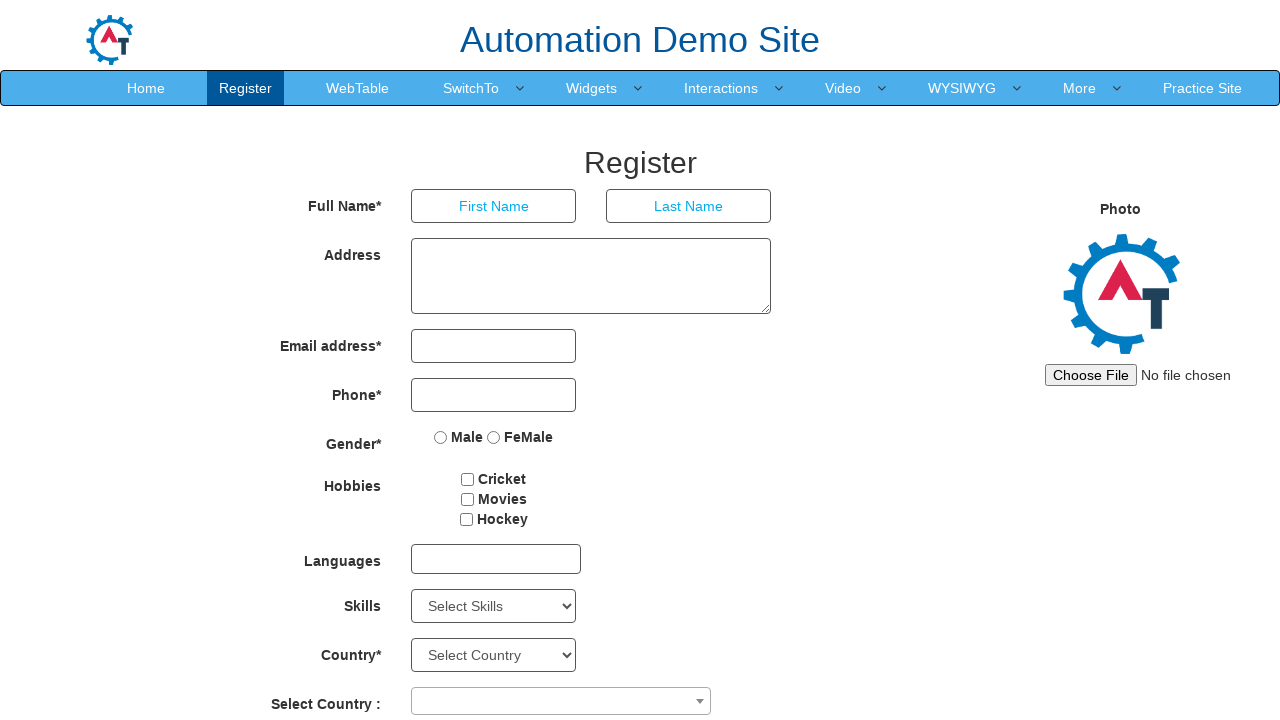

Selected '2008' from year dropdown on #yearbox
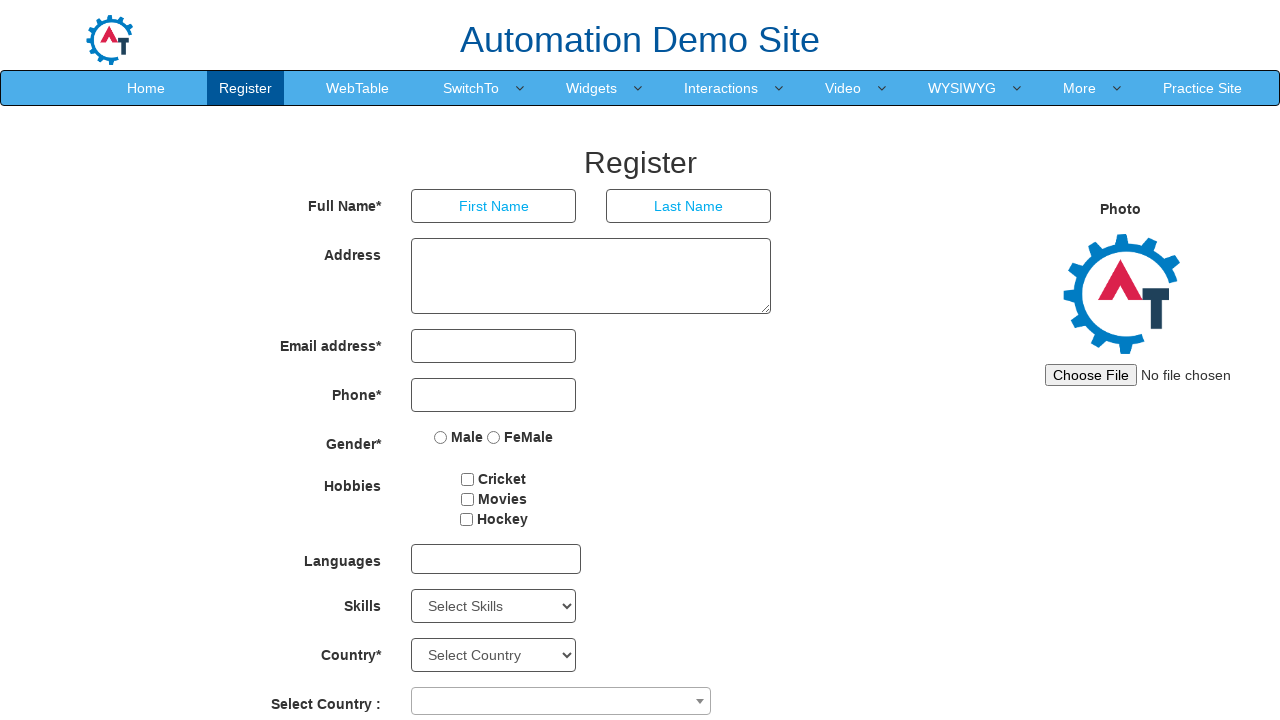

Selected 'May' from month dropdown on //*[@id="basicBootstrapForm"]/div[11]/div[2]/select
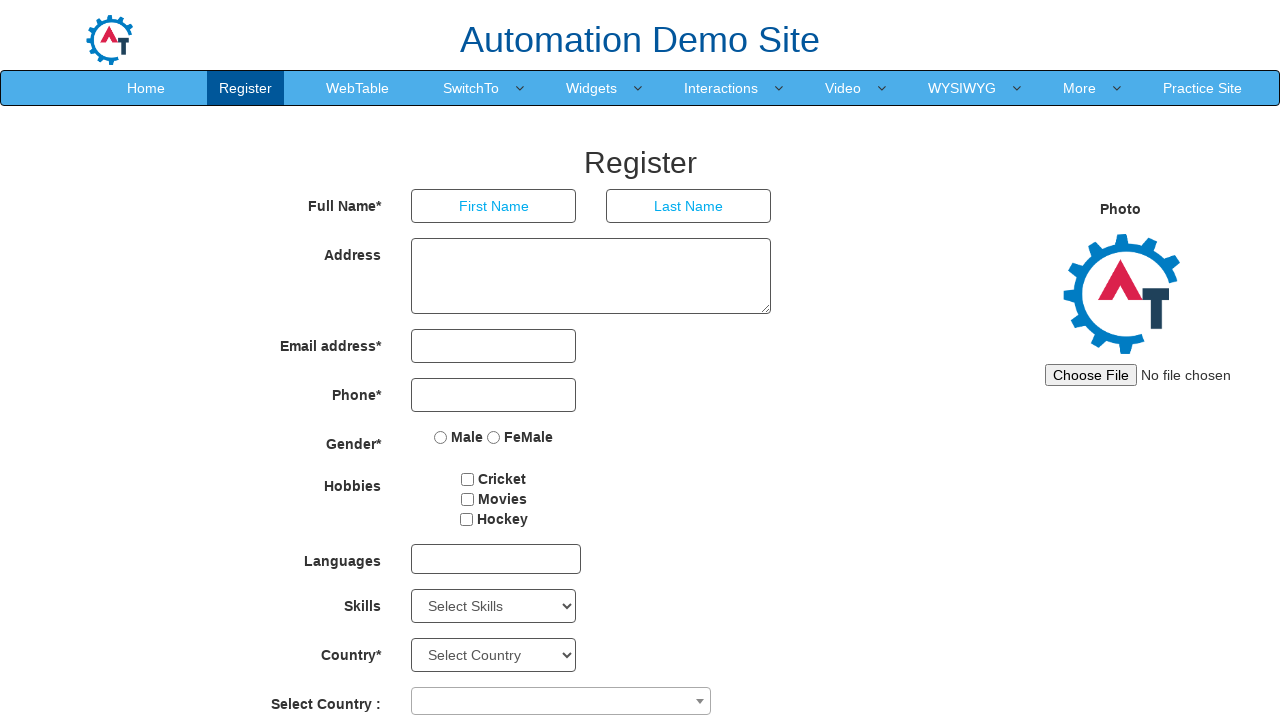

Selected '5' from day dropdown on #daybox
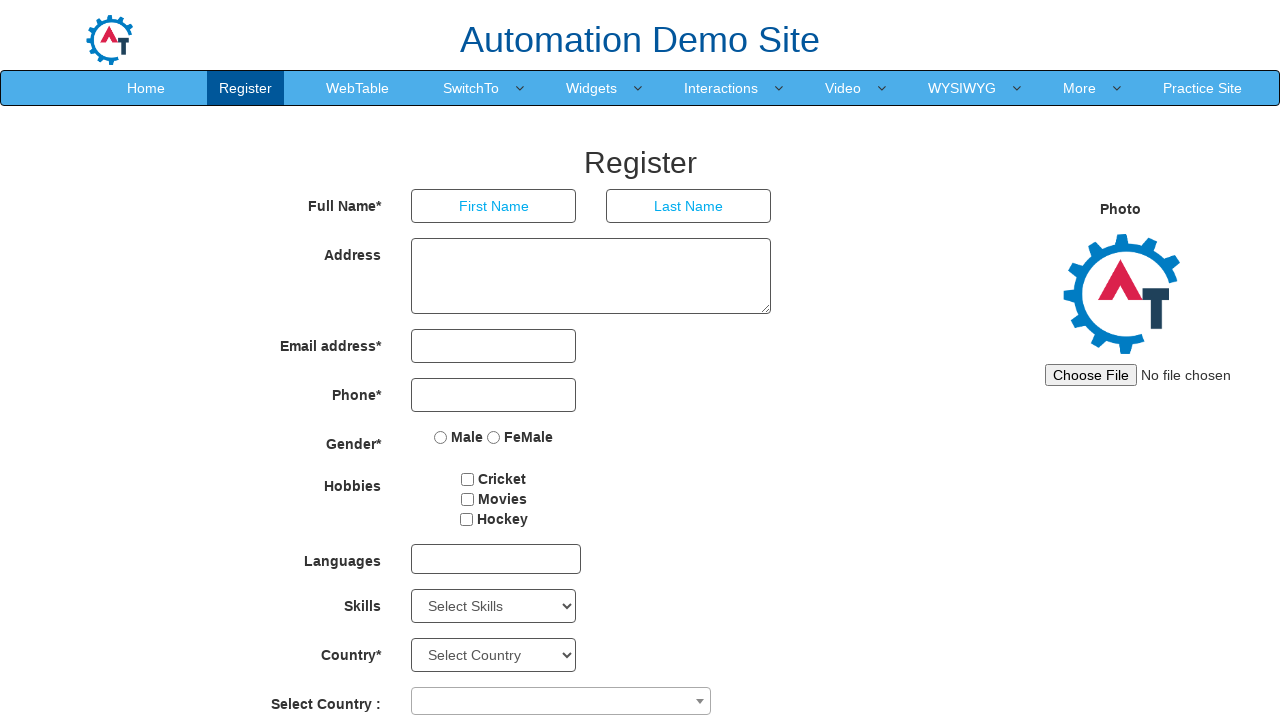

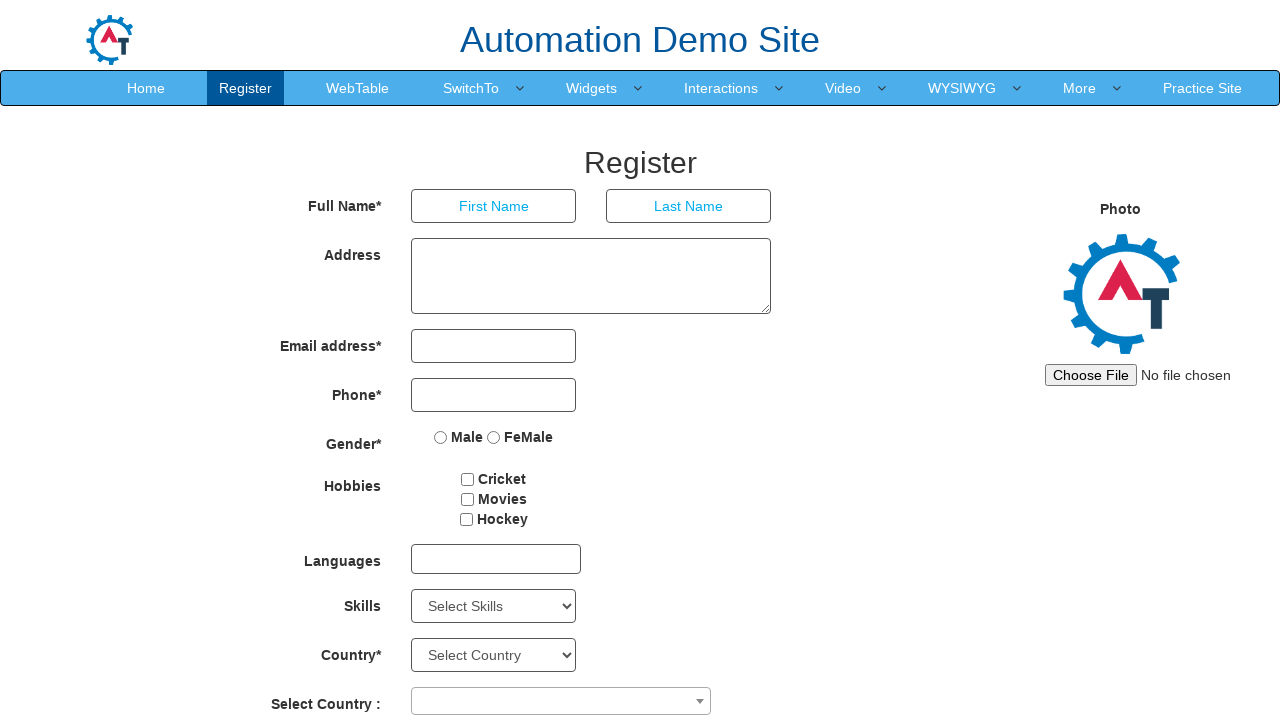